Tests opening a new window by clicking a button and verifies the ability to switch between parent and child windows

Starting URL: https://www.hyrtutorials.com/p/window-handles-practice.html

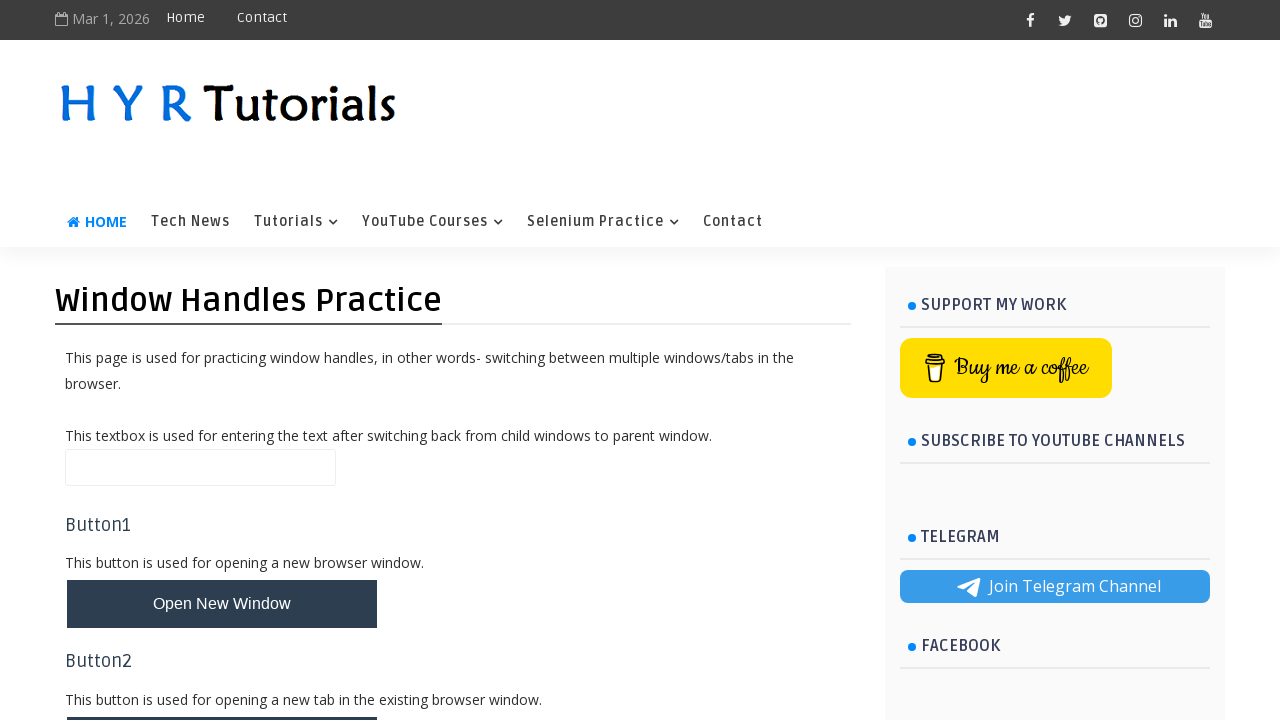

Clicked button to open new window at (222, 604) on xpath=//button[@id='newWindowBtn']
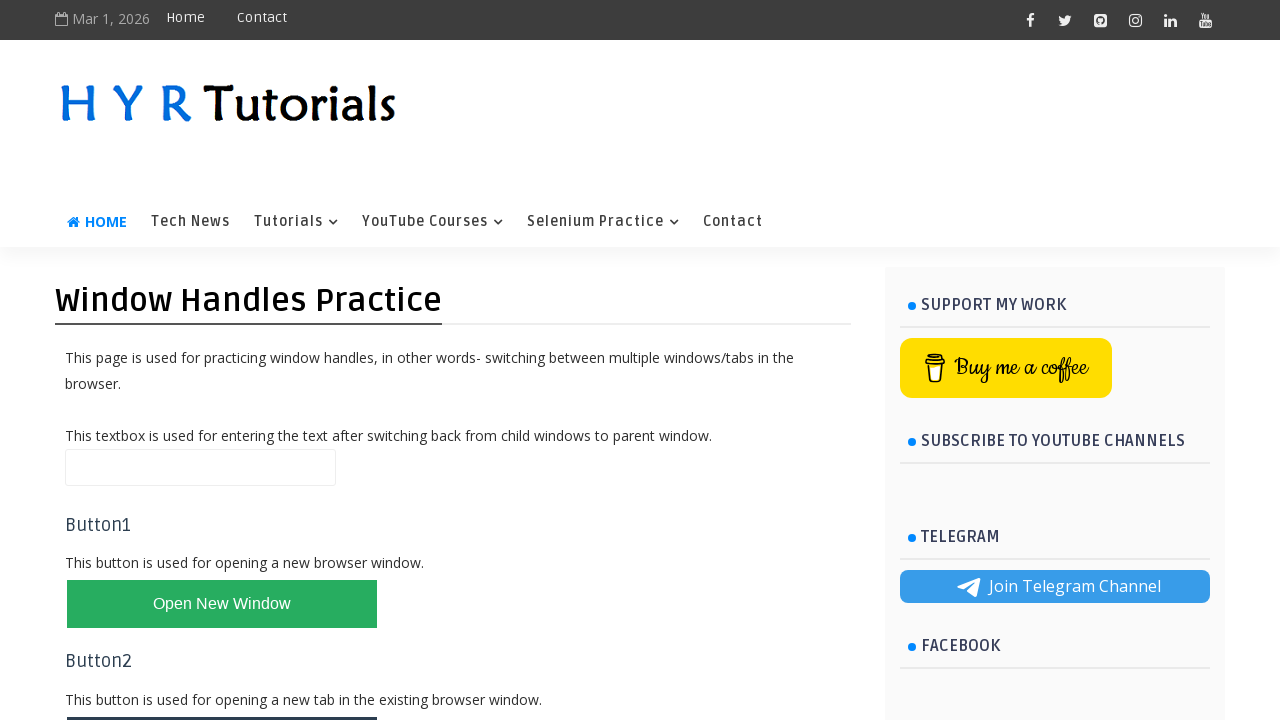

Waited for new window to open
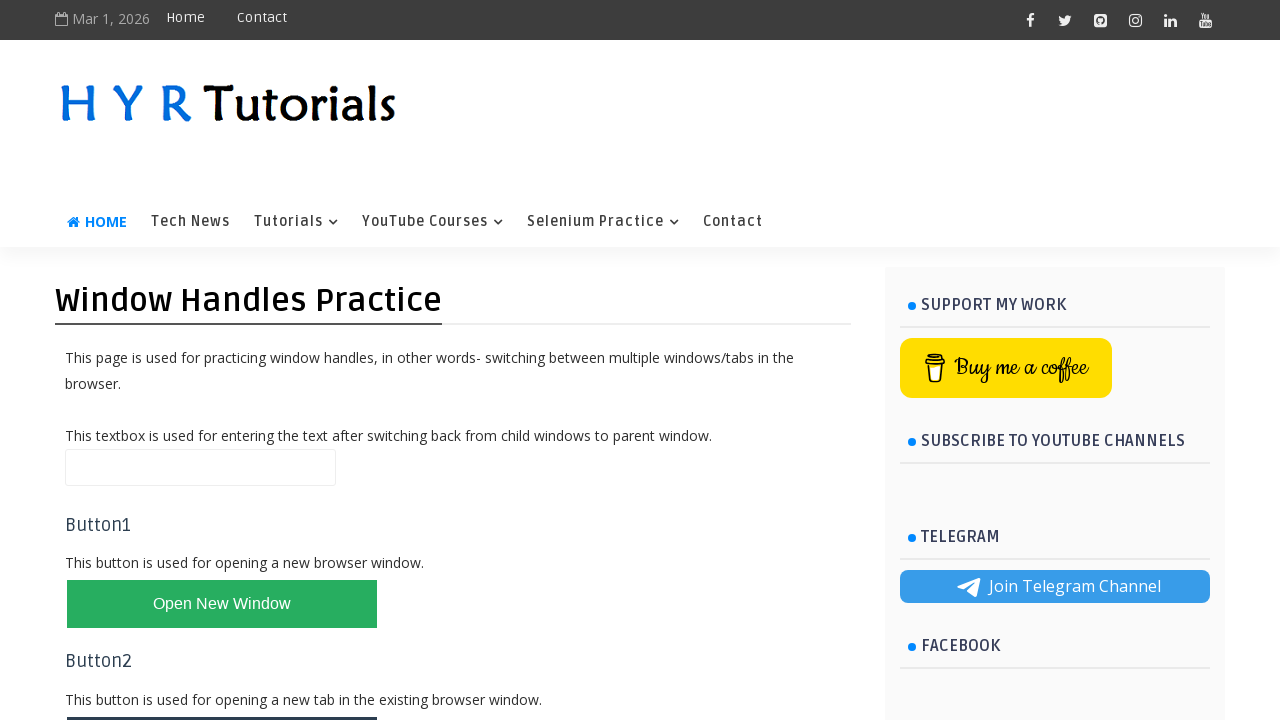

Retrieved all pages from context
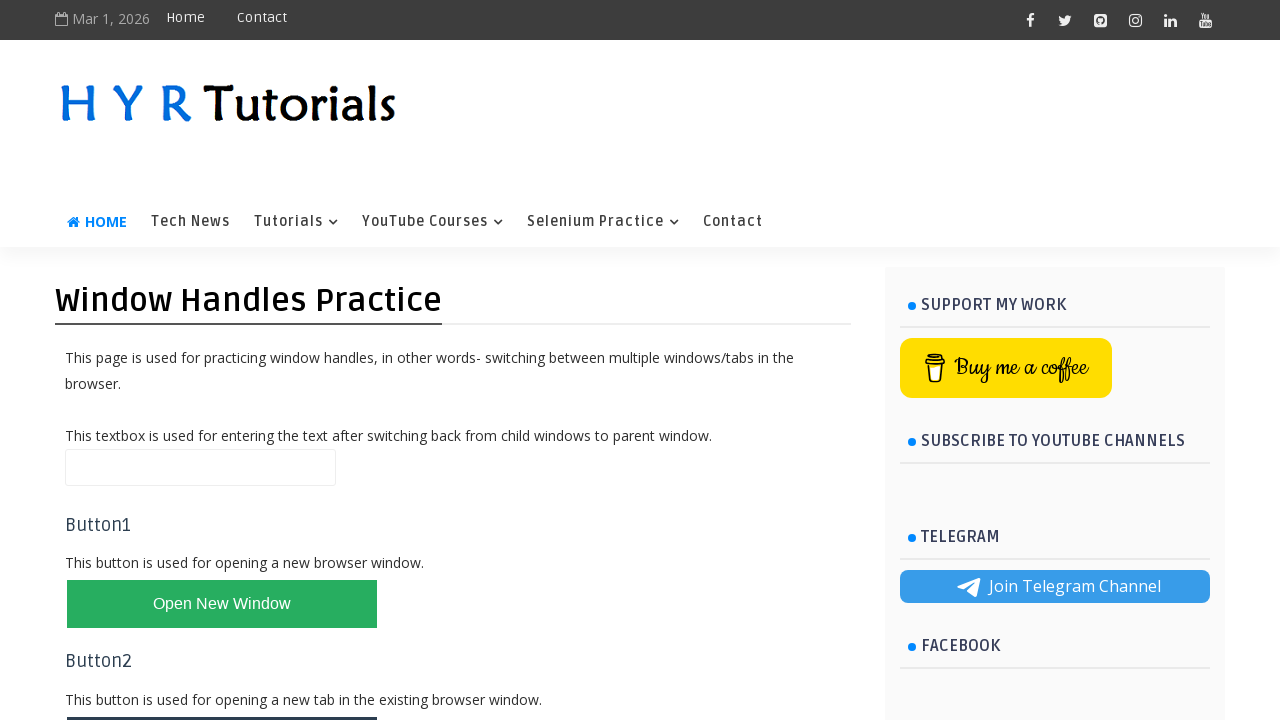

Switched to parent window
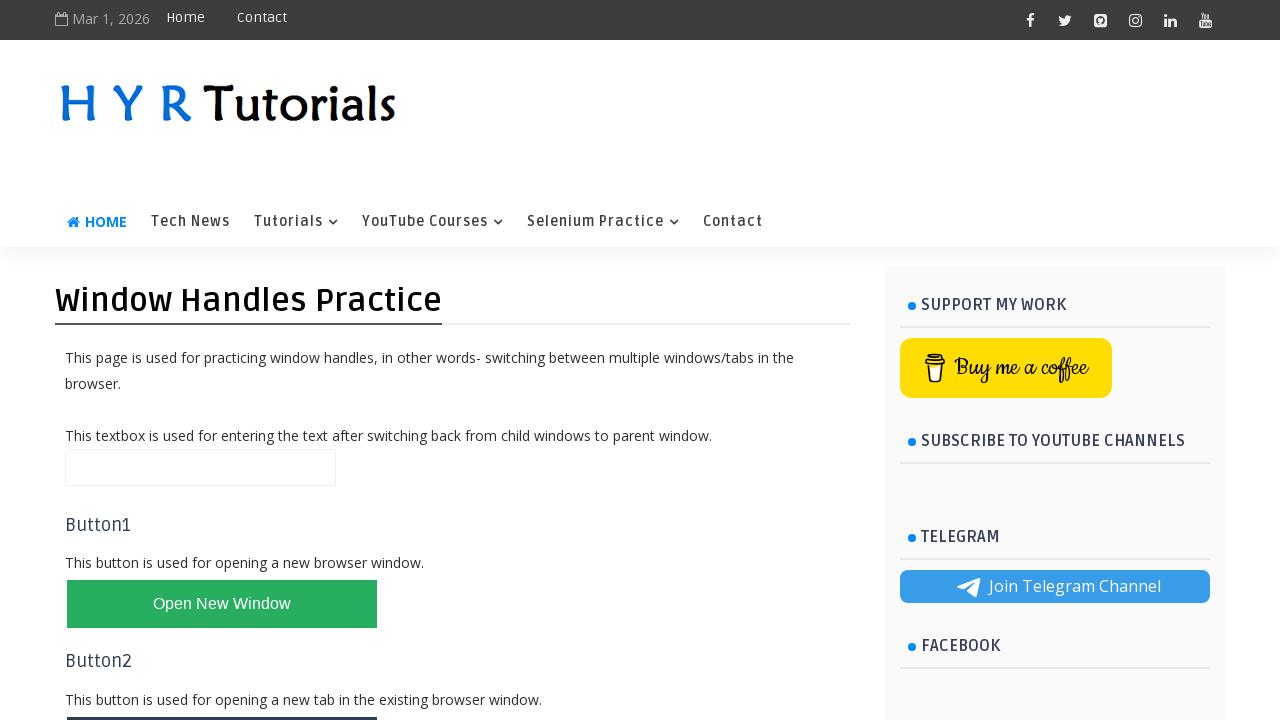

Retrieved parent URL: https://www.hyrtutorials.com/p/window-handles-practice.html
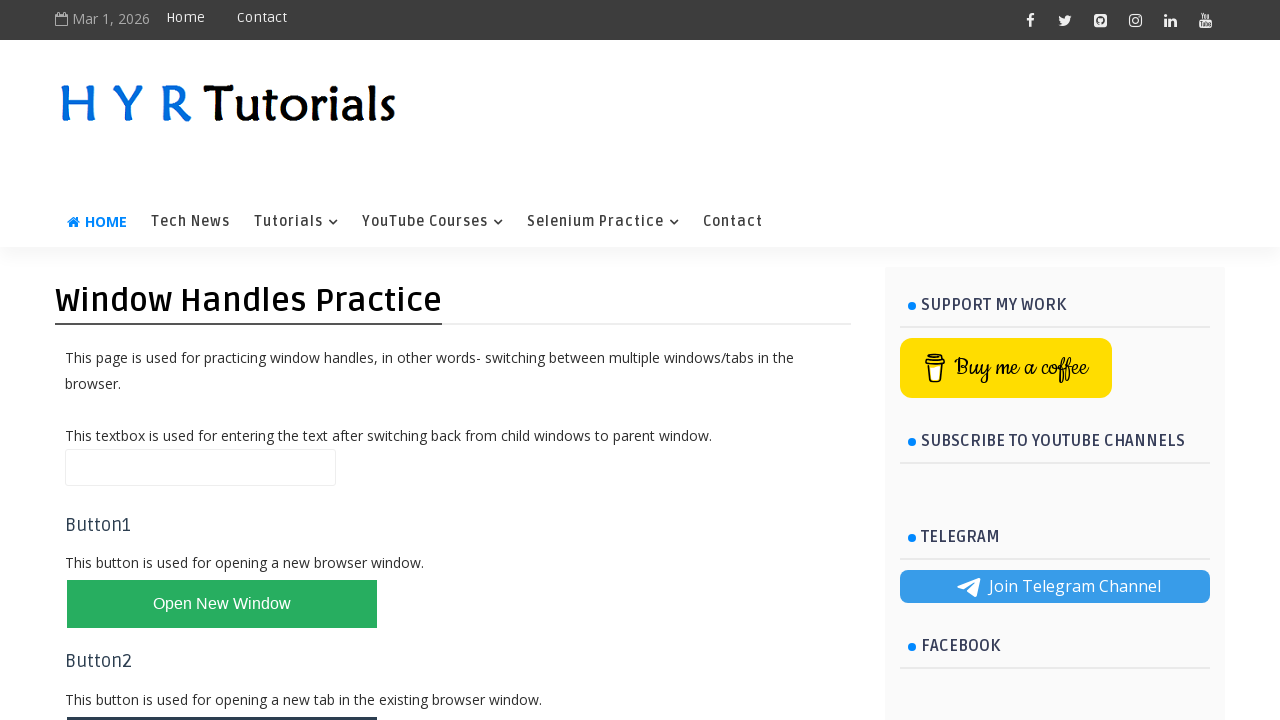

Switched to child window
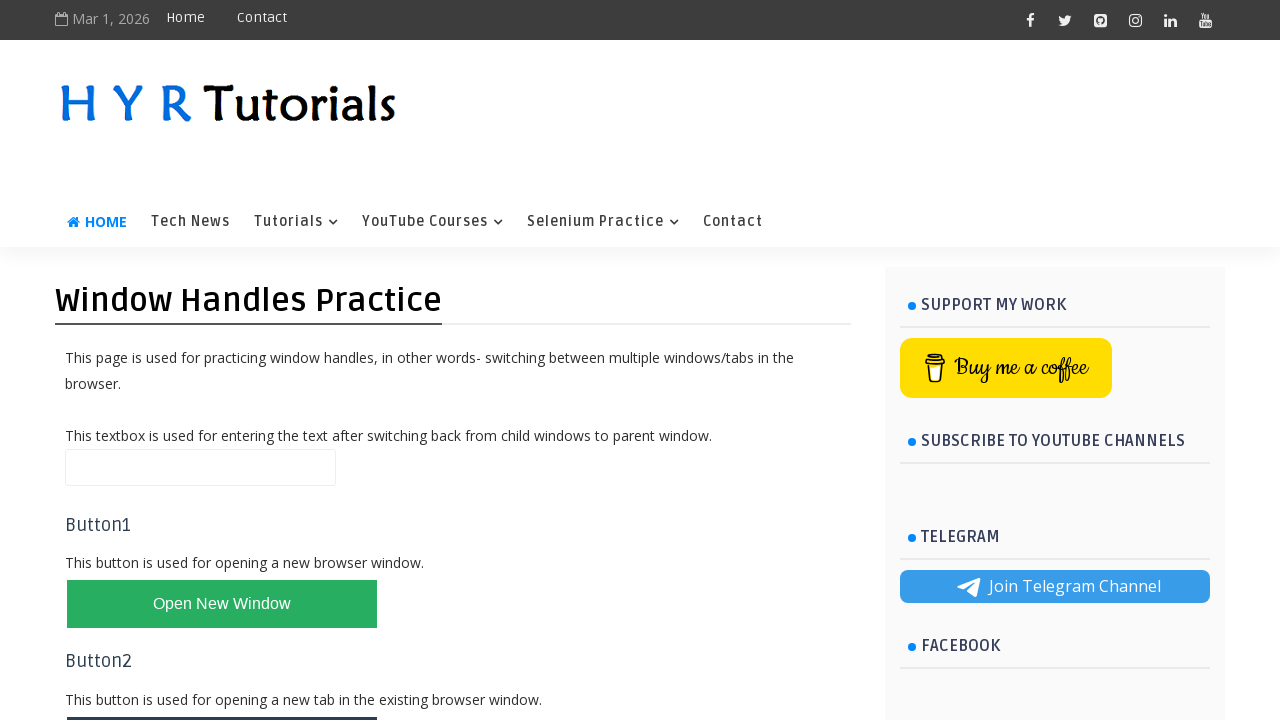

Retrieved child URL: https://www.hyrtutorials.com/p/basic-controls.html
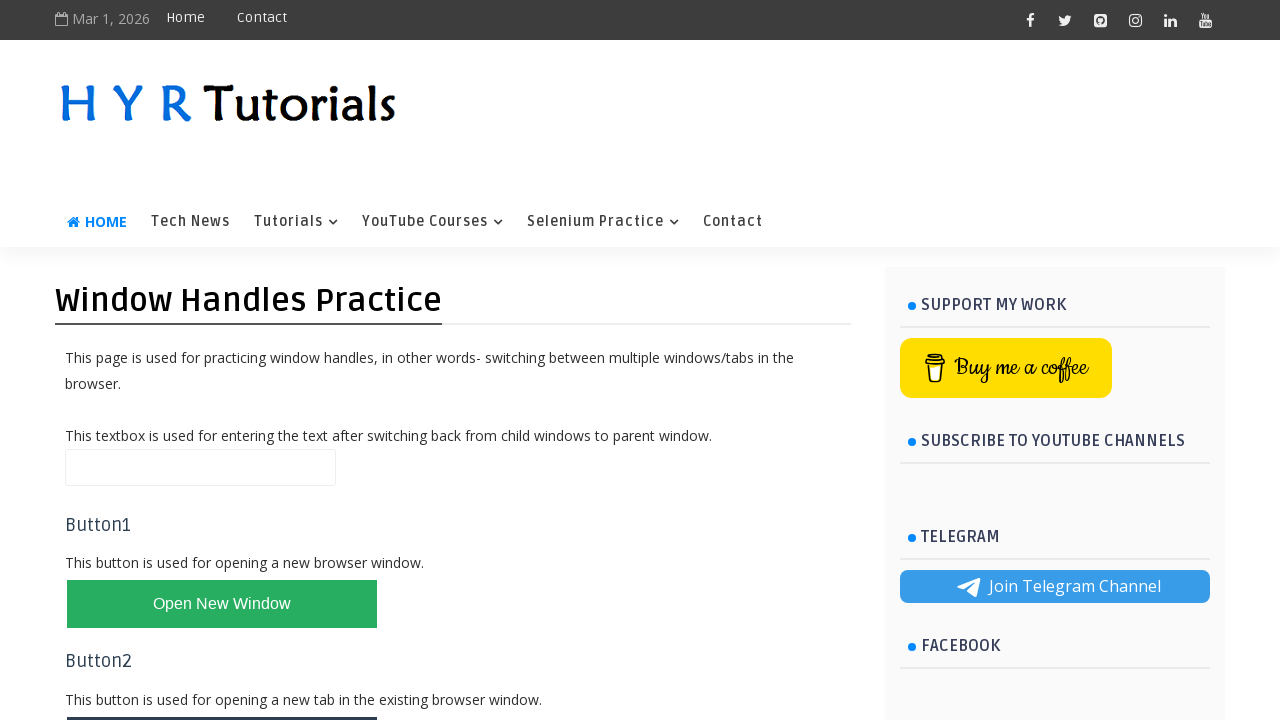

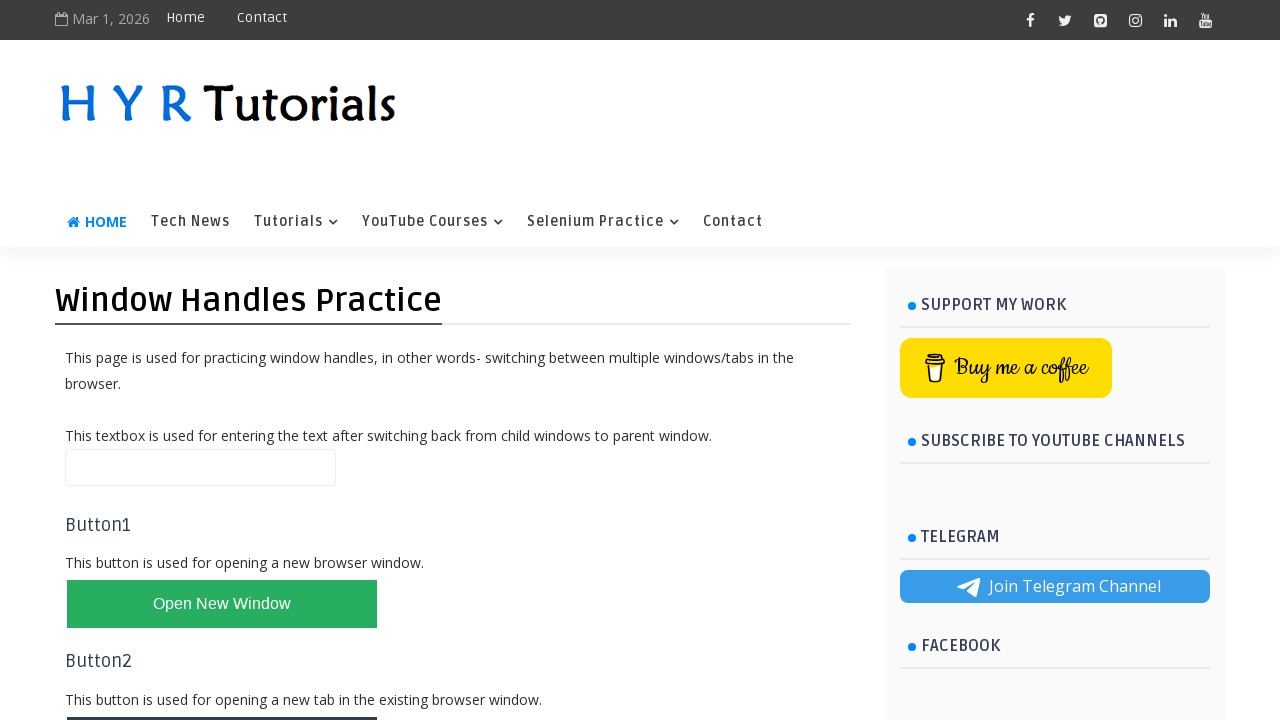